Tests browser window maximize and minimize functionality on Flipkart homepage

Starting URL: https://www.flipkart.com

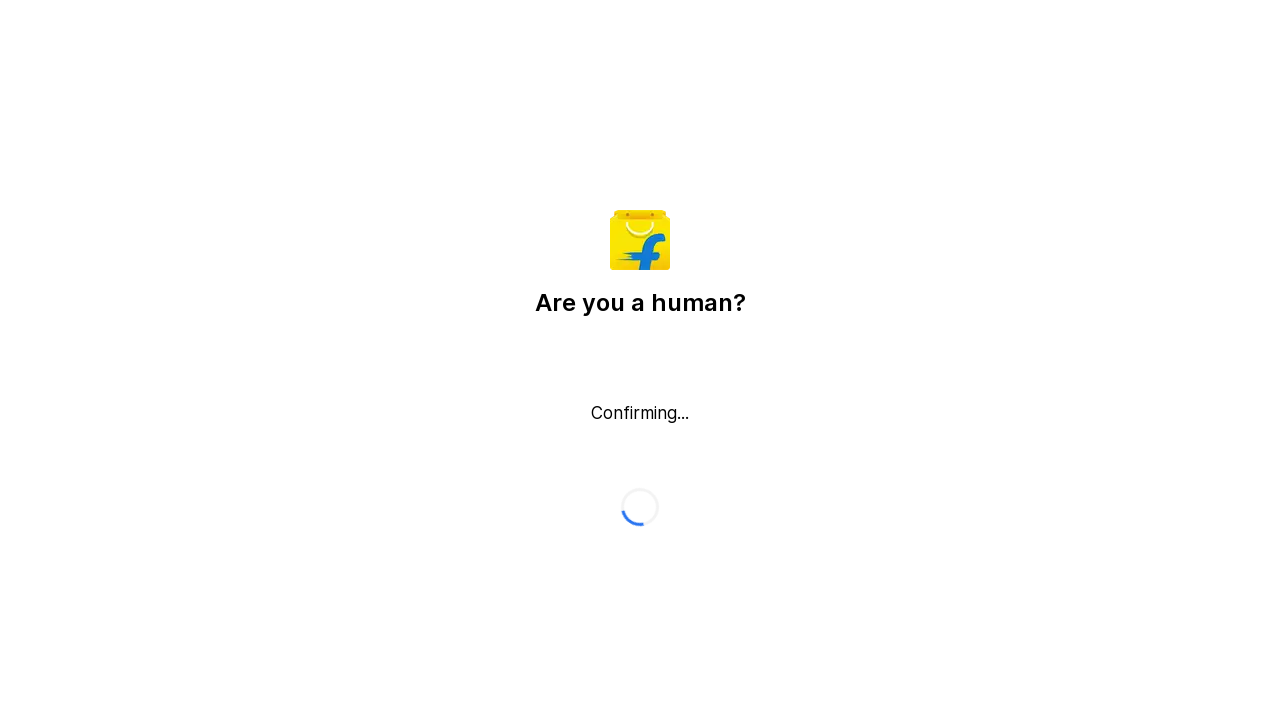

Set viewport size to 1920x1080 to maximize browser window
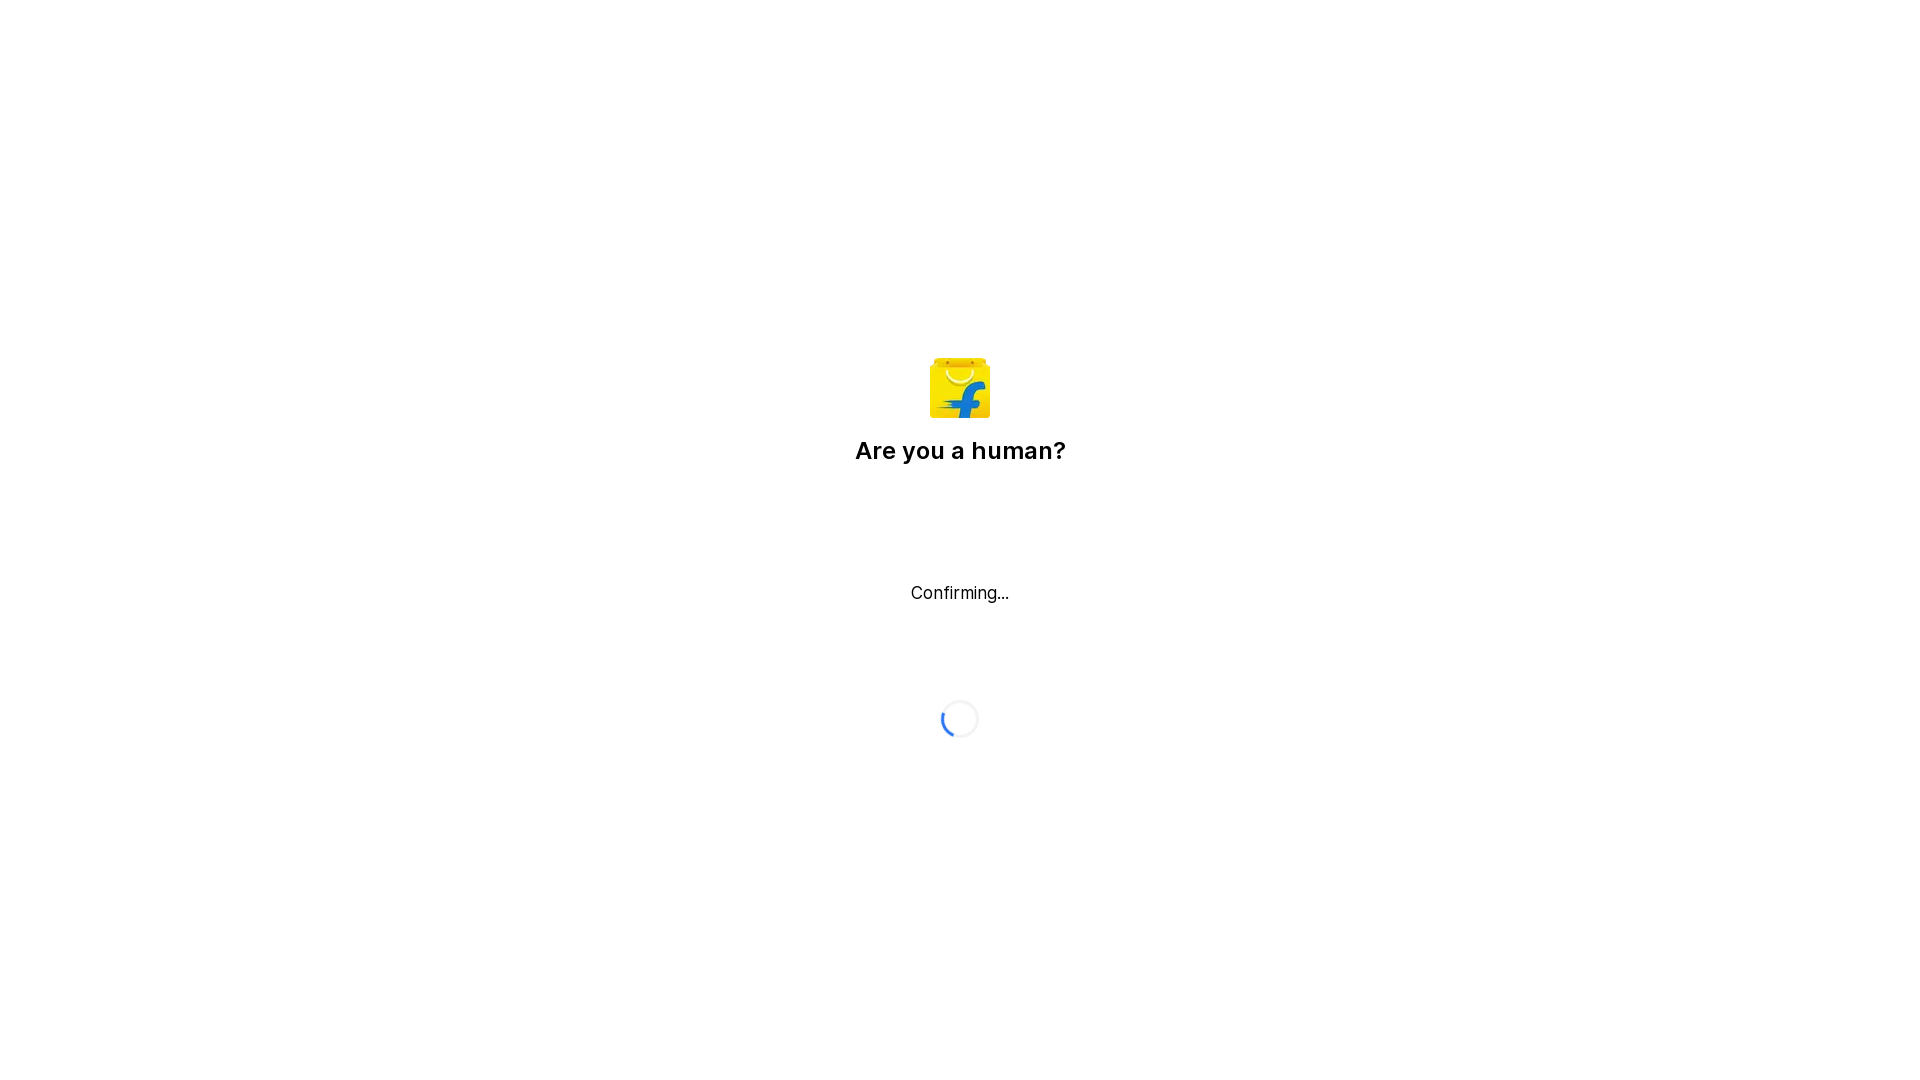

Waited 2 seconds for page to render in maximized state
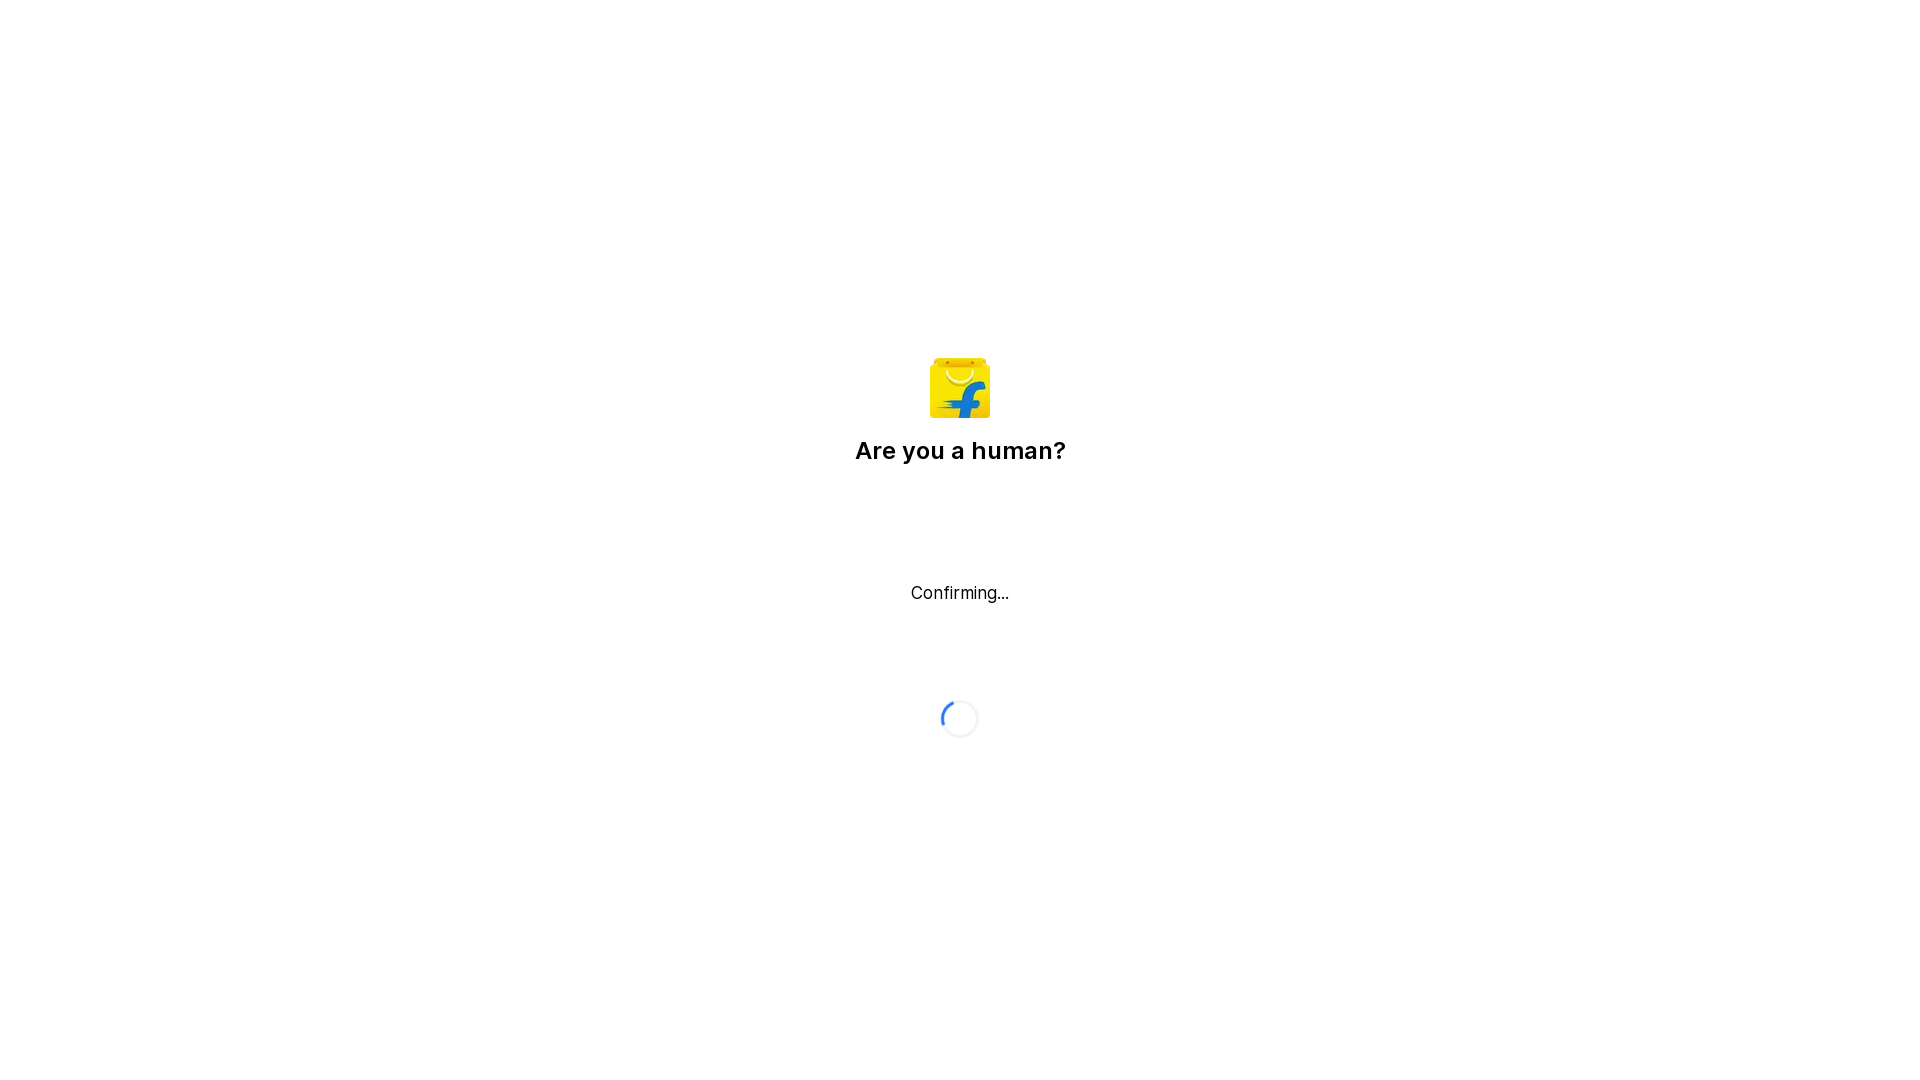

Verified page loaded successfully with domcontentloaded state
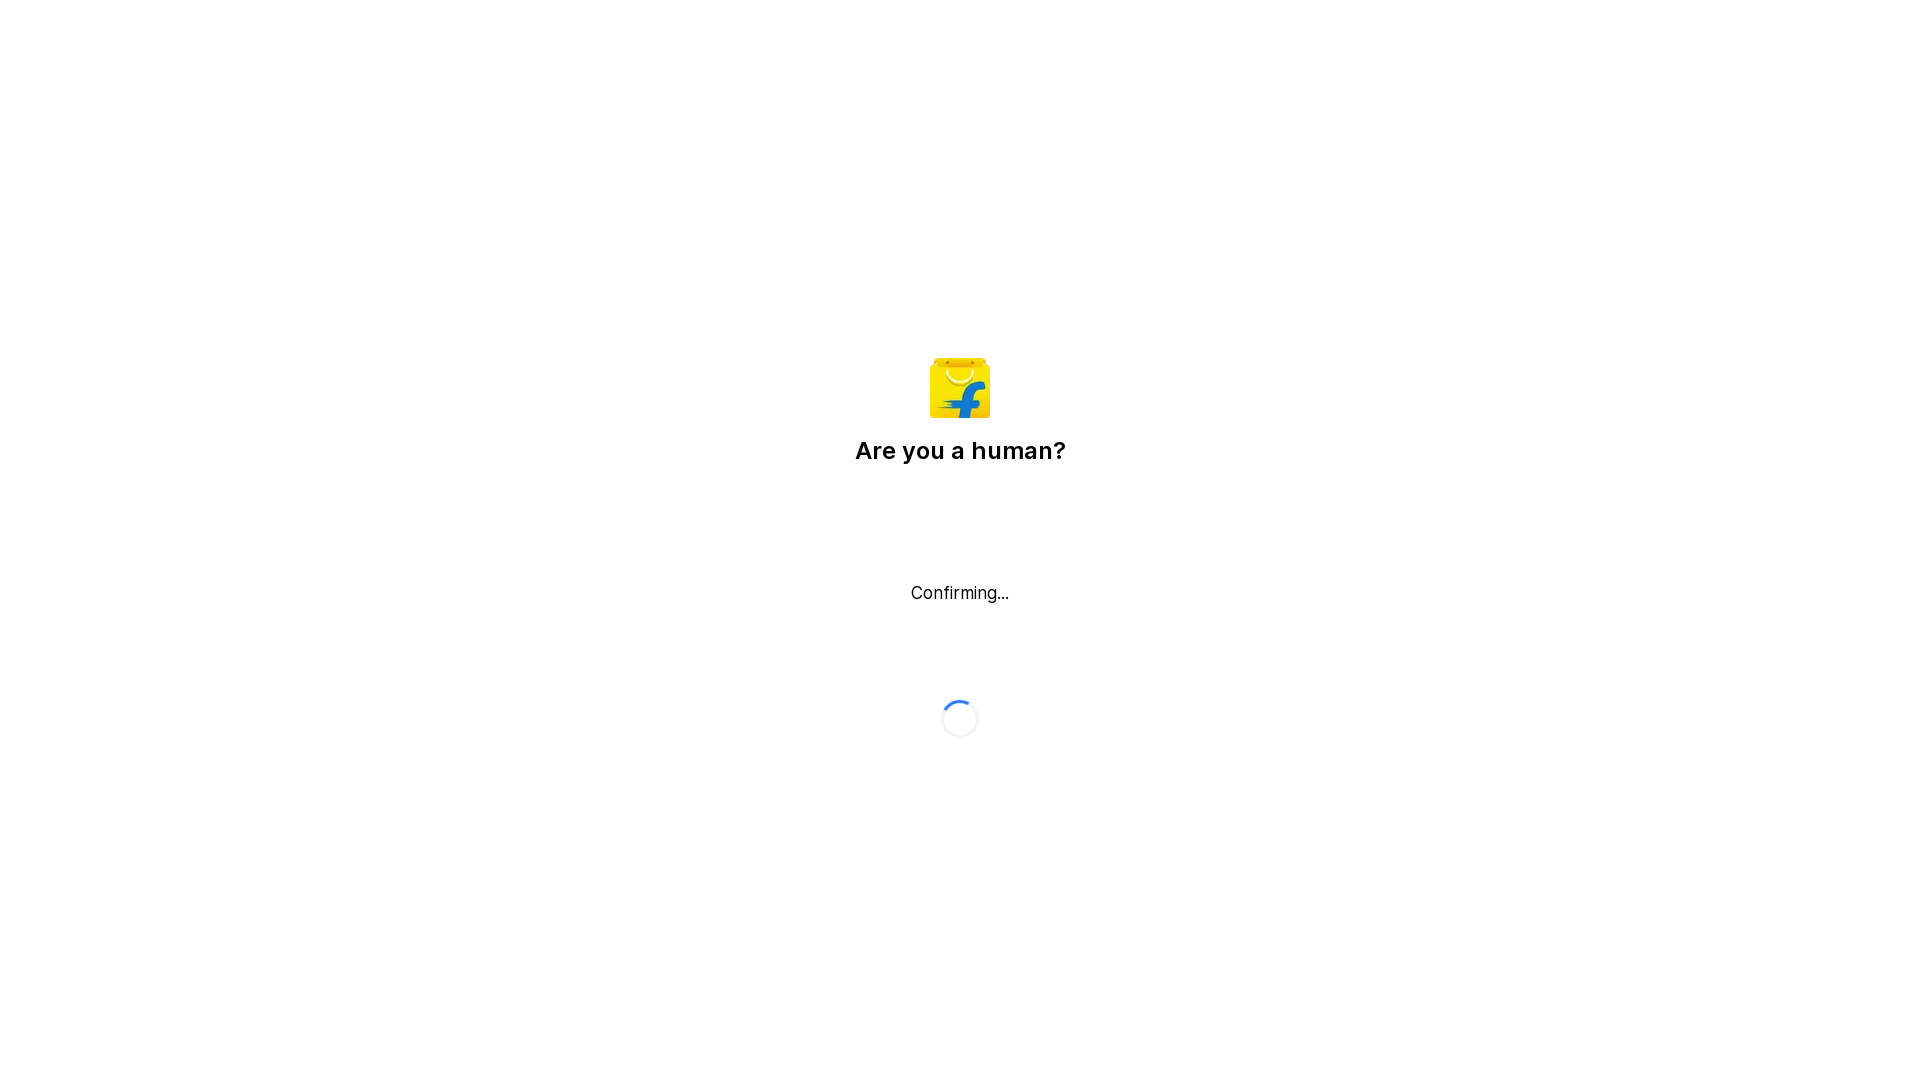

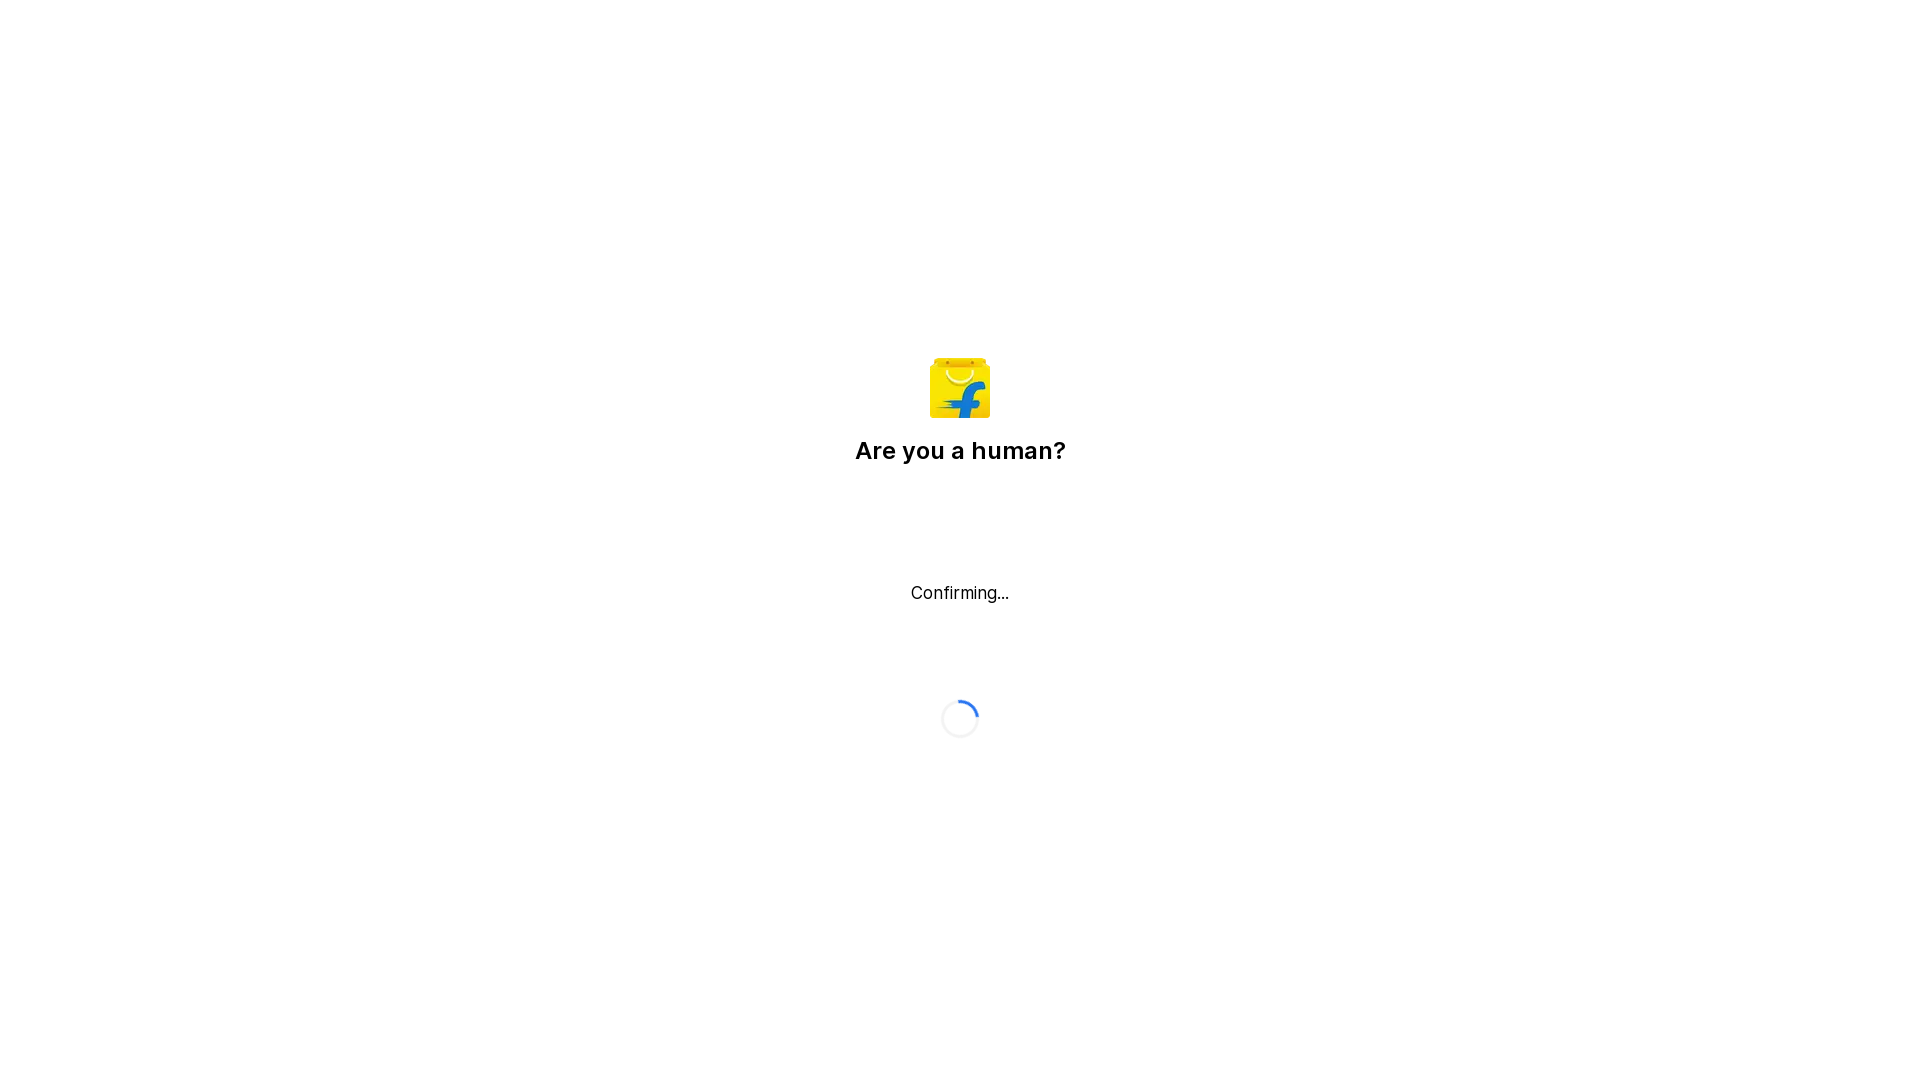